Tests hover functionality by moving mouse over user profile images to reveal hidden captions

Starting URL: https://the-internet.herokuapp.com/hovers

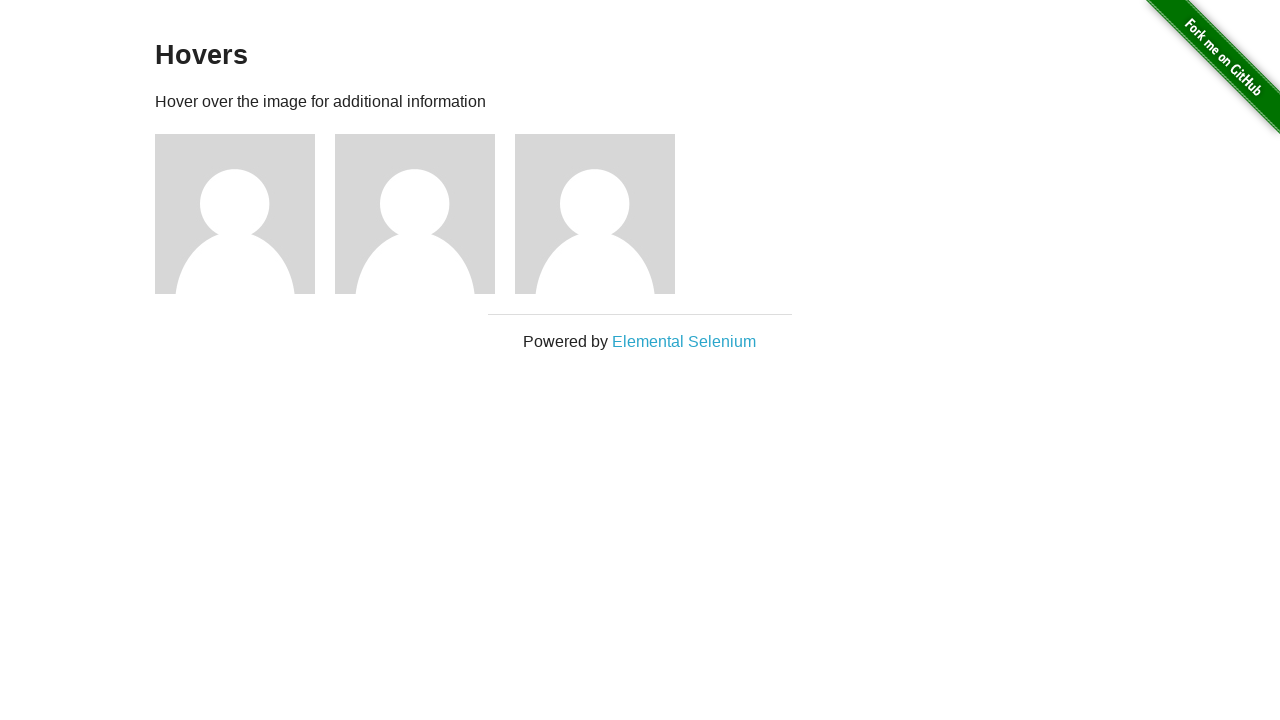

Located all figure elements containing user profiles
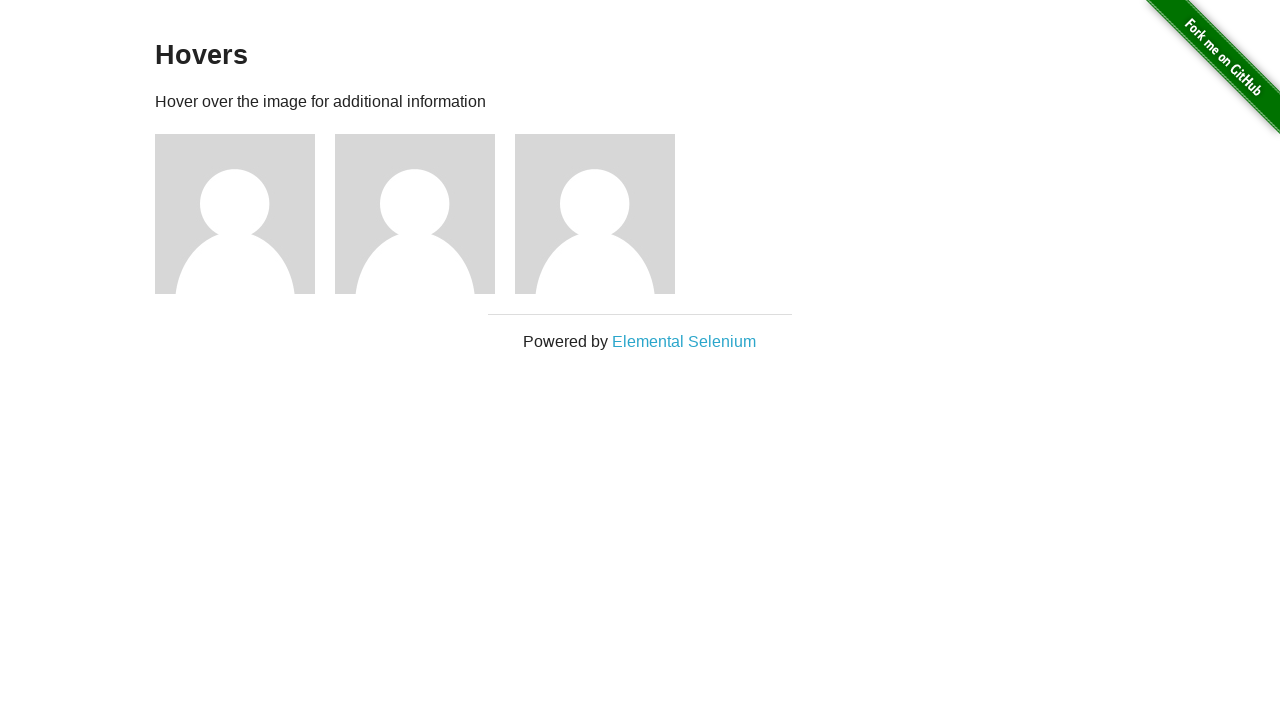

Hovered over user profile image at (245, 214) on .figure >> nth=0
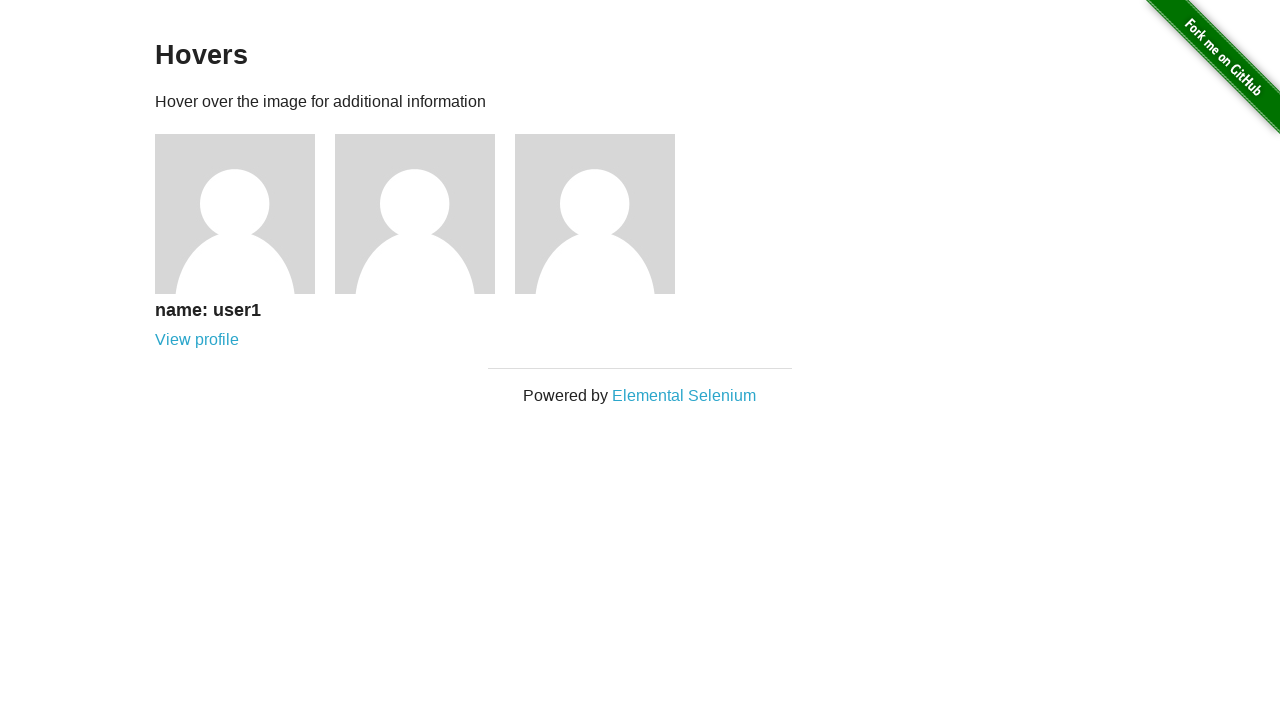

Waited 500ms for hover effect to complete
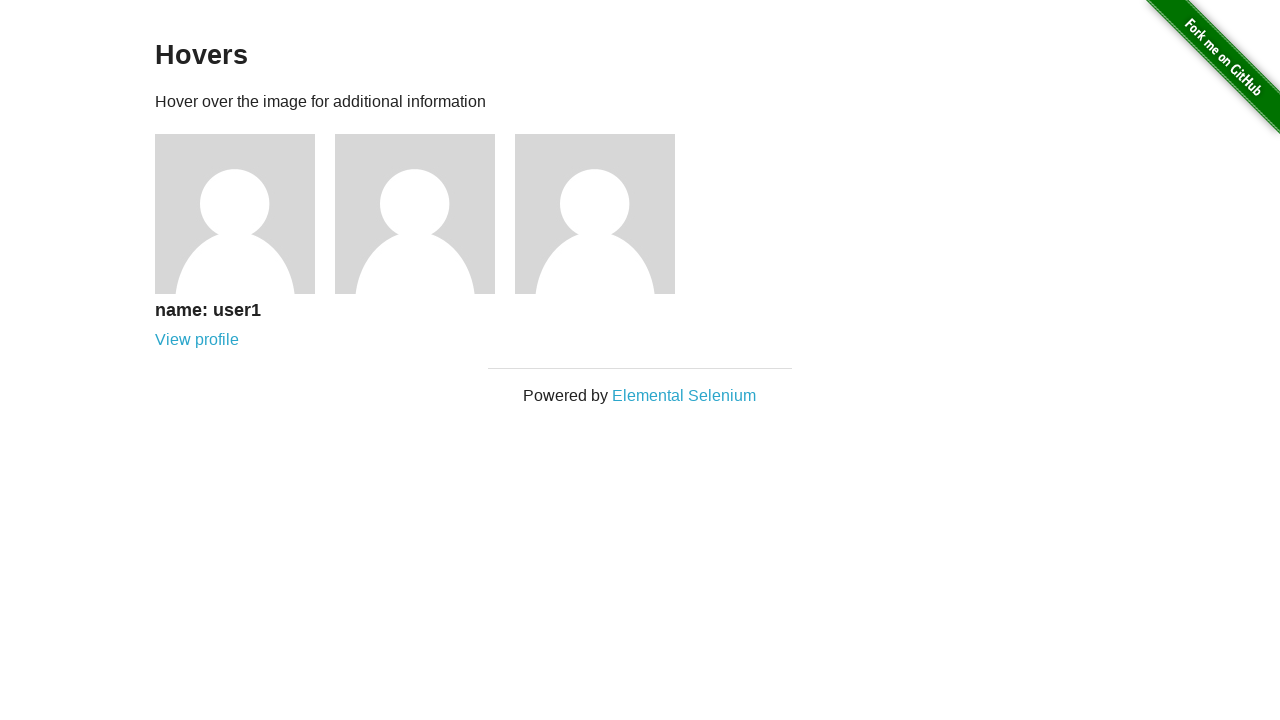

Caption became visible after hover
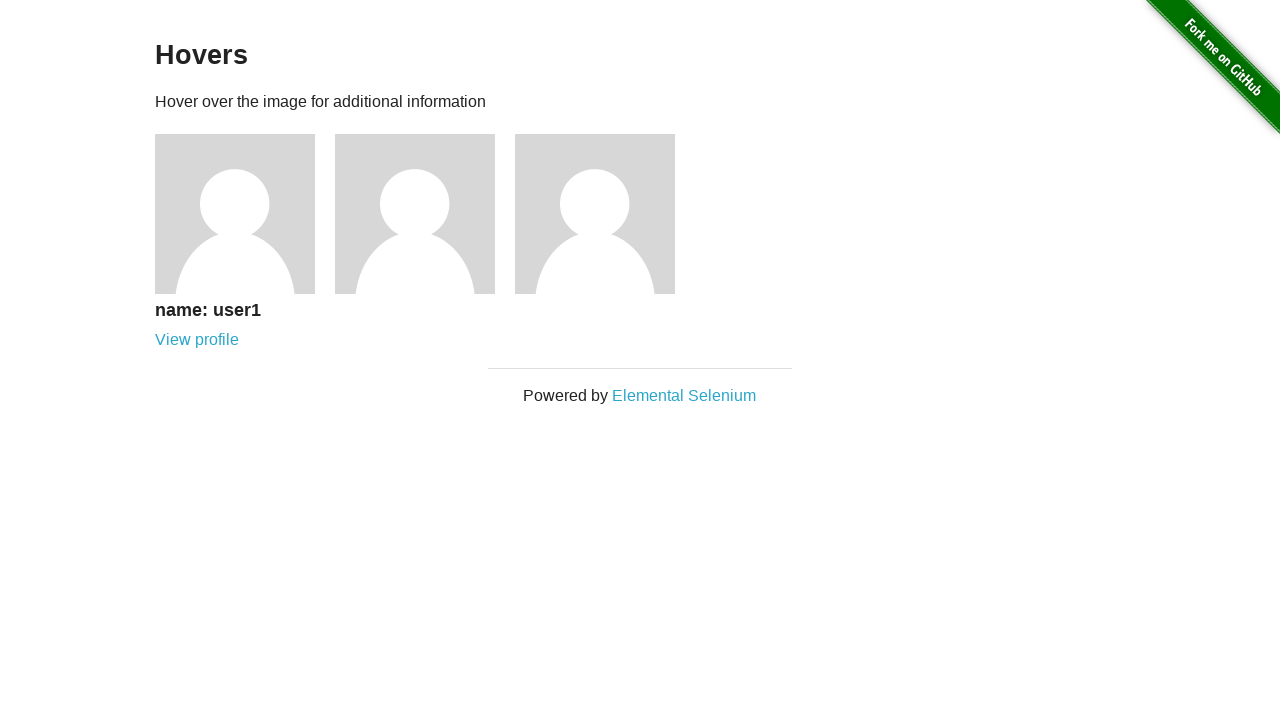

Hovered over user profile image at (425, 214) on .figure >> nth=1
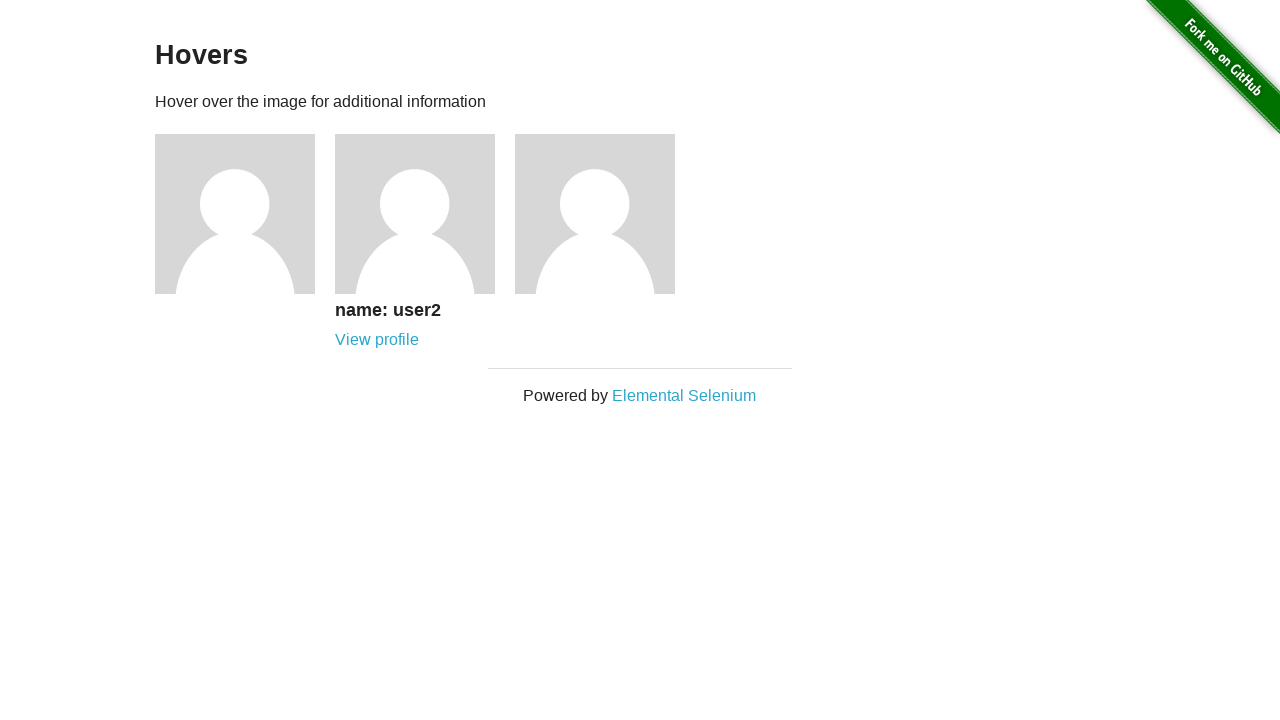

Waited 500ms for hover effect to complete
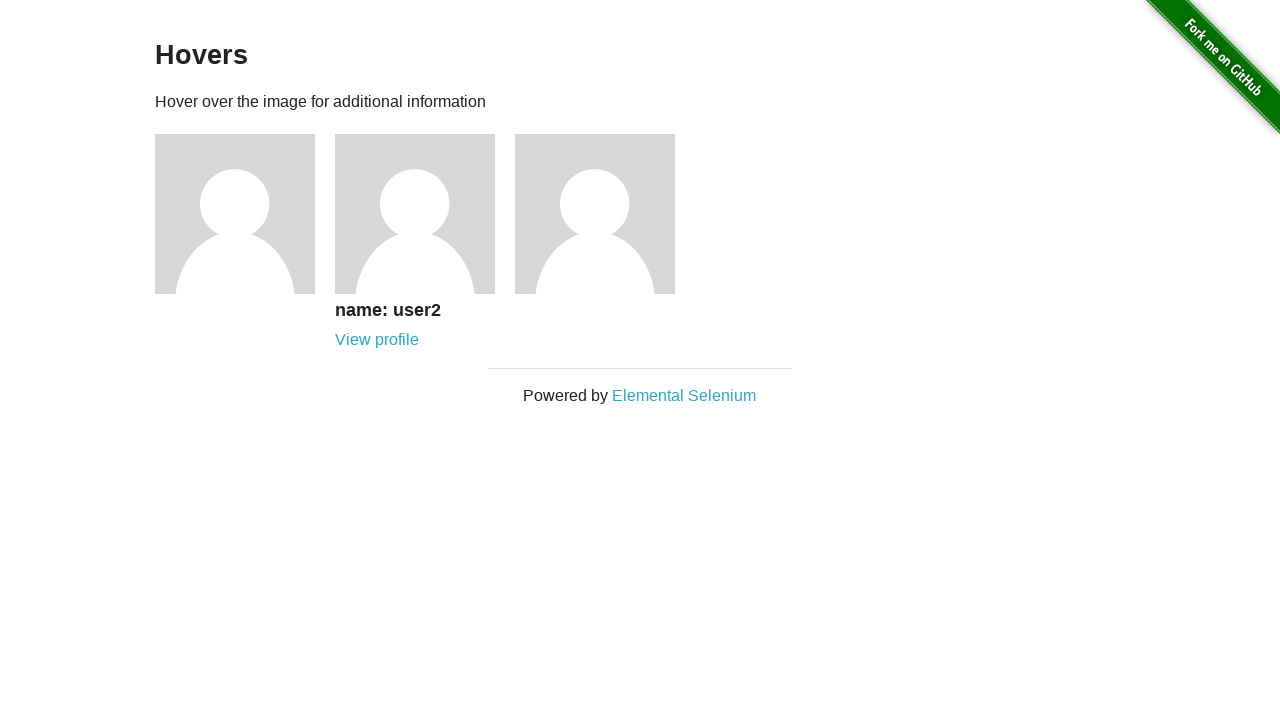

Caption became visible after hover
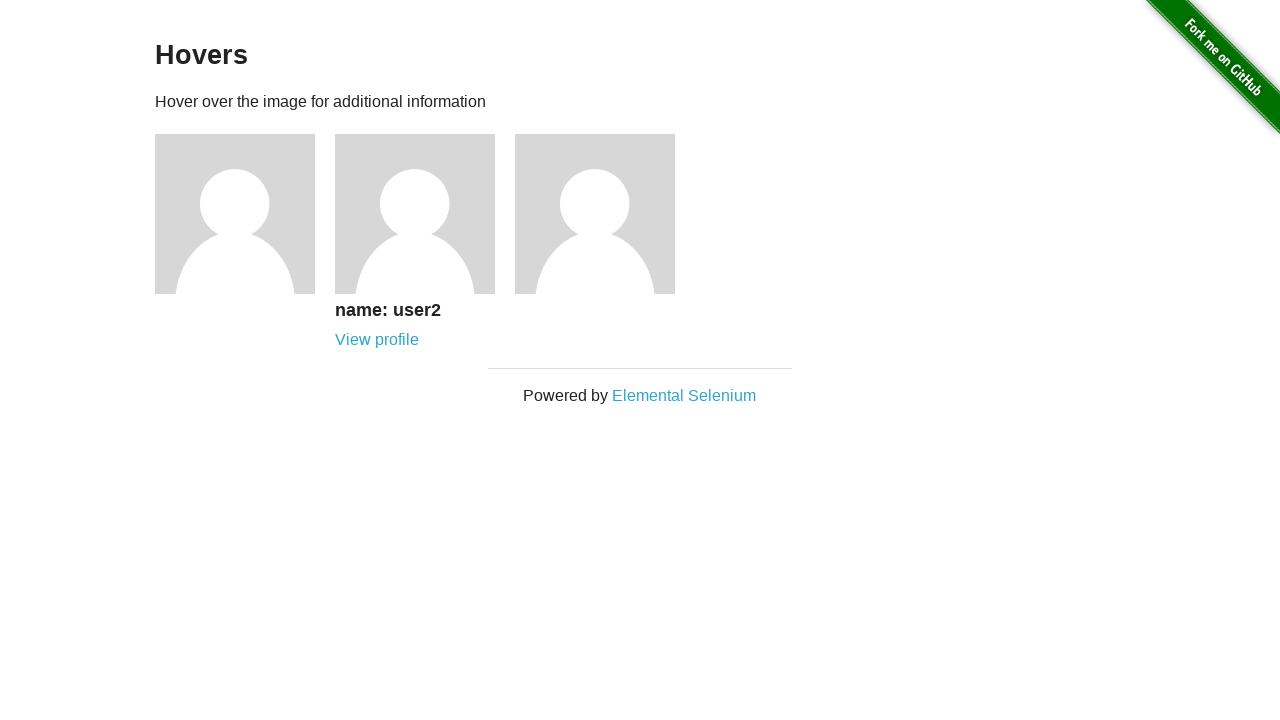

Hovered over user profile image at (605, 214) on .figure >> nth=2
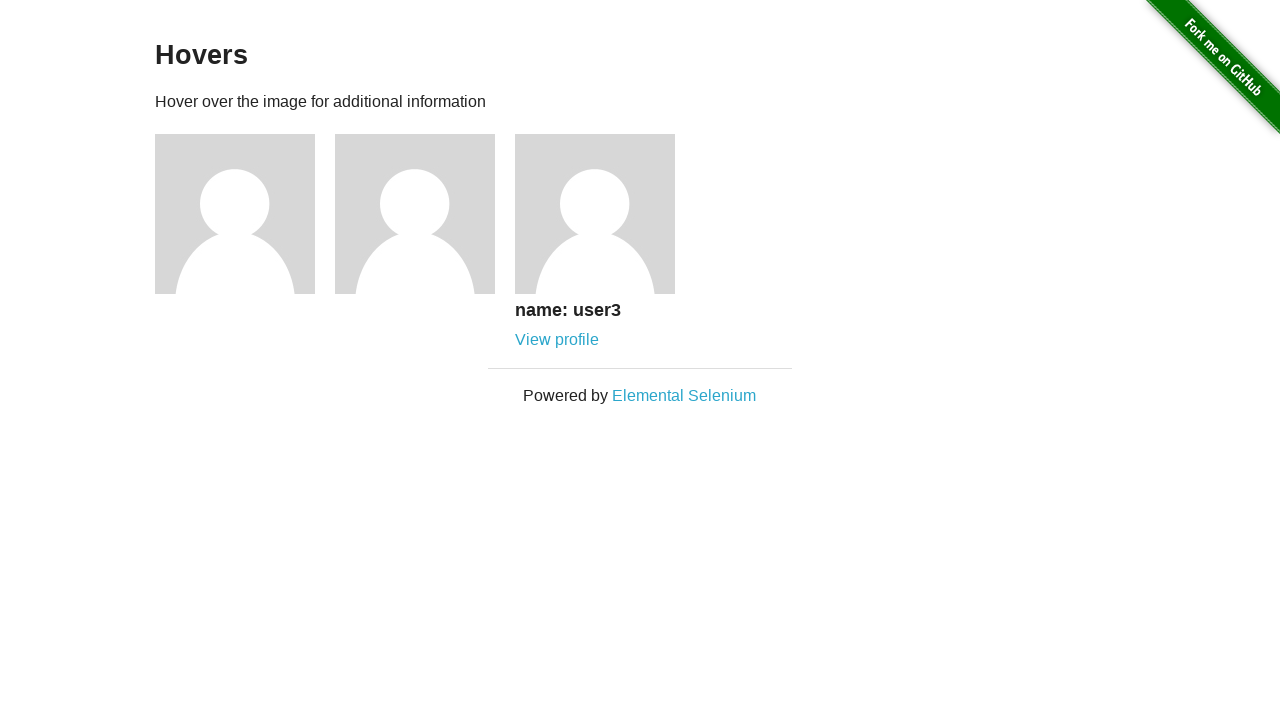

Waited 500ms for hover effect to complete
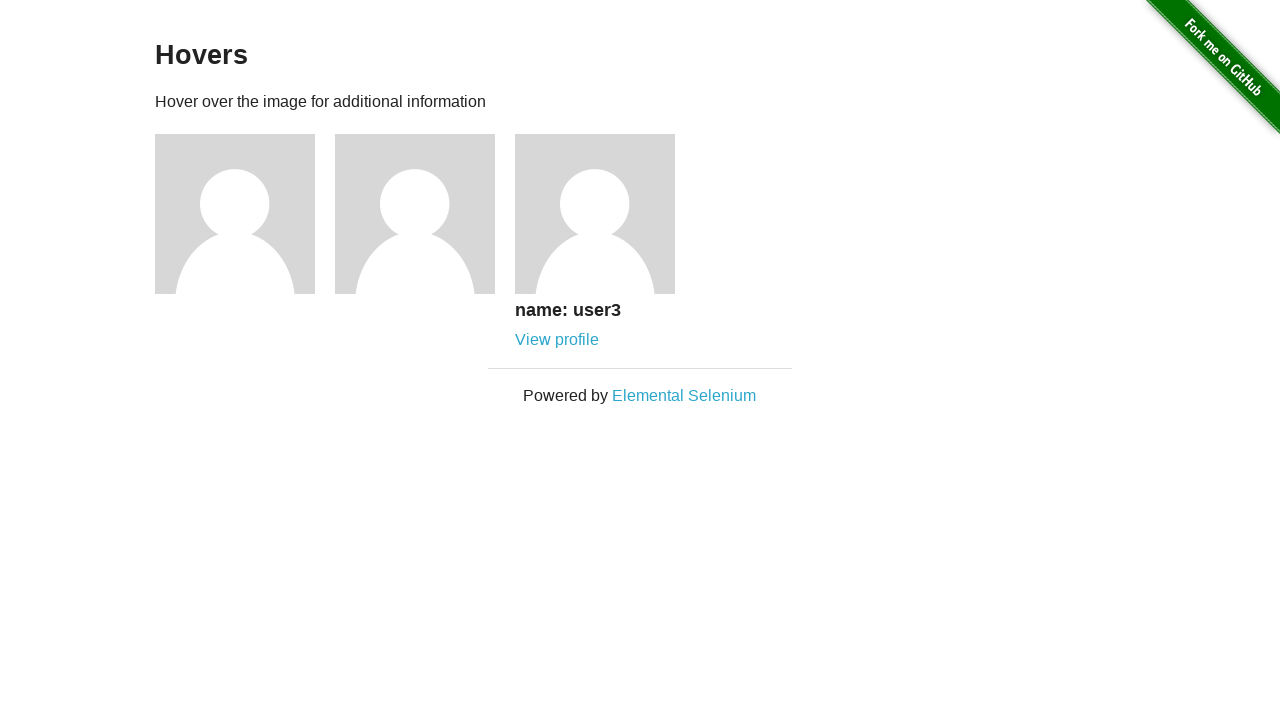

Caption became visible after hover
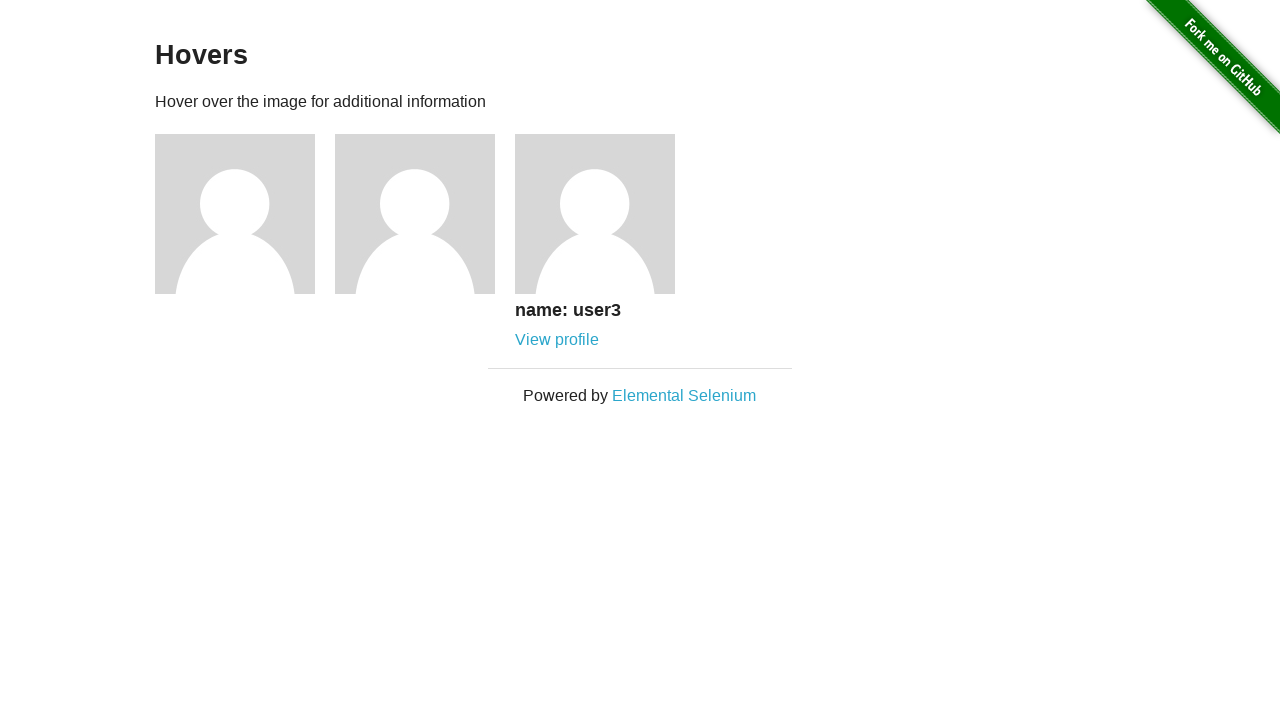

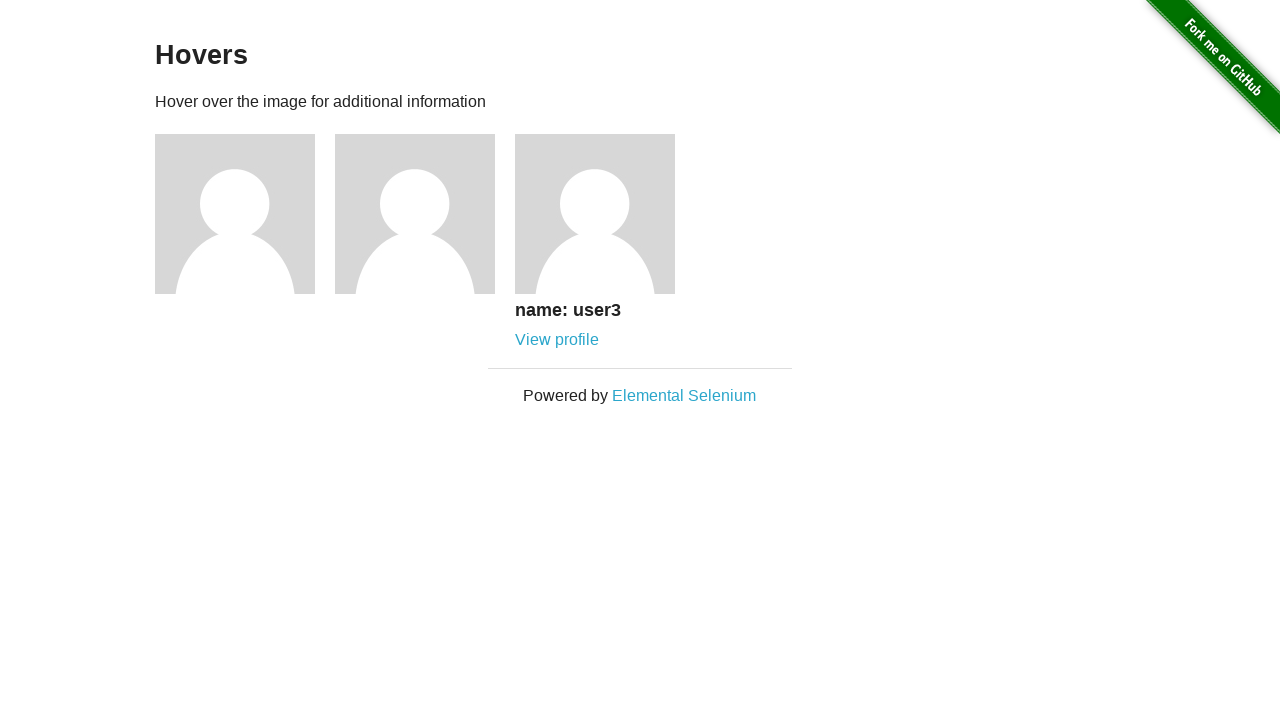